Navigates to NSE India's all-reports page and waits for download file links to become visible, verifying the page loads correctly.

Starting URL: https://www.nseindia.com/all-reports

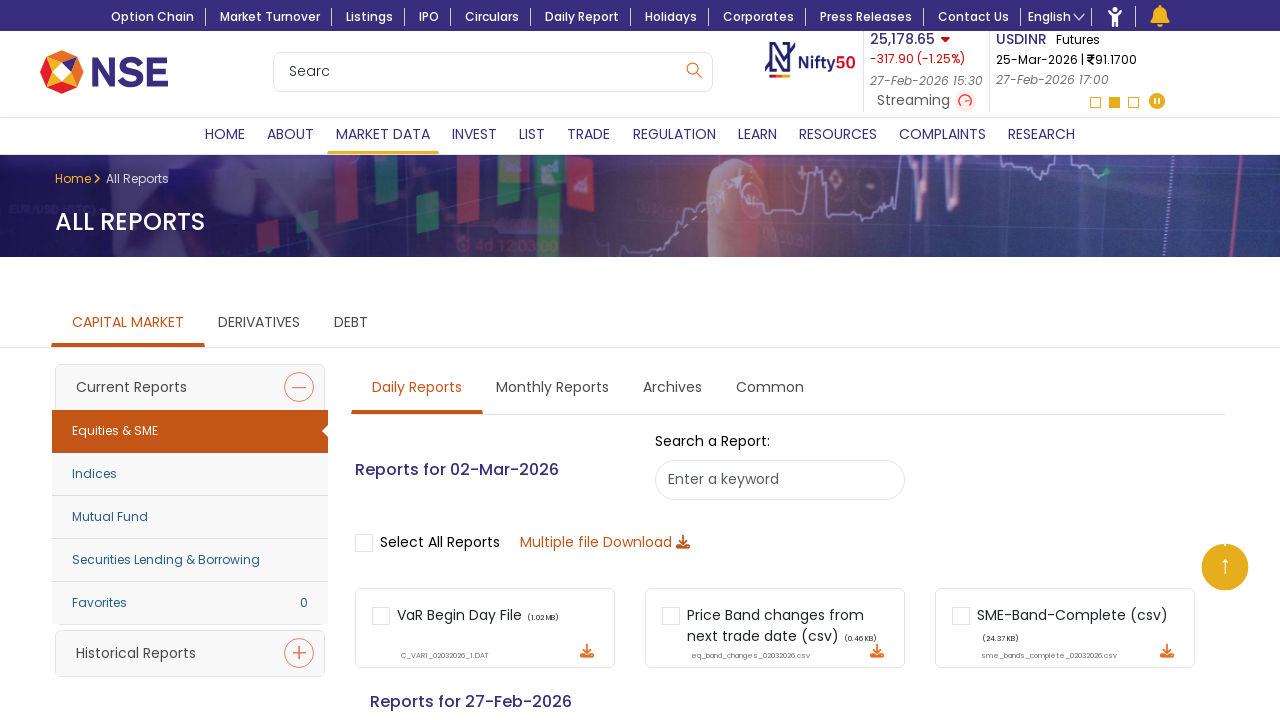

Waited for download file links to become visible on NSE India's all-reports page
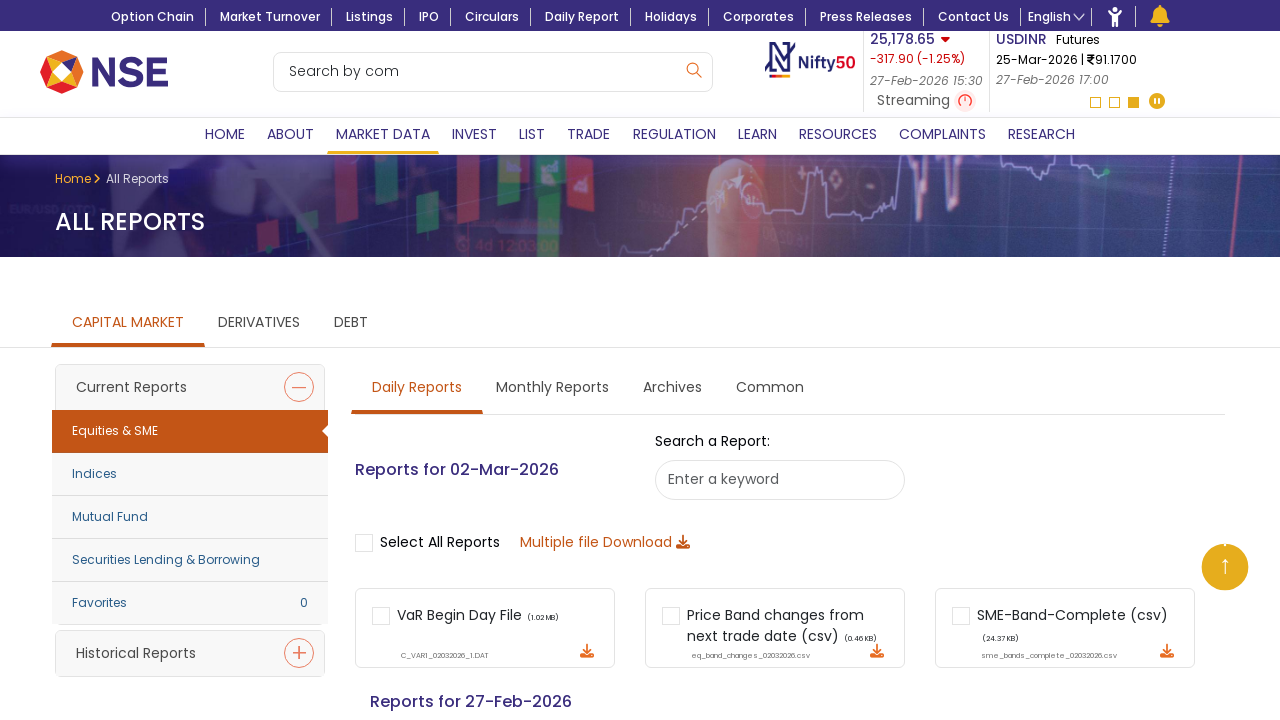

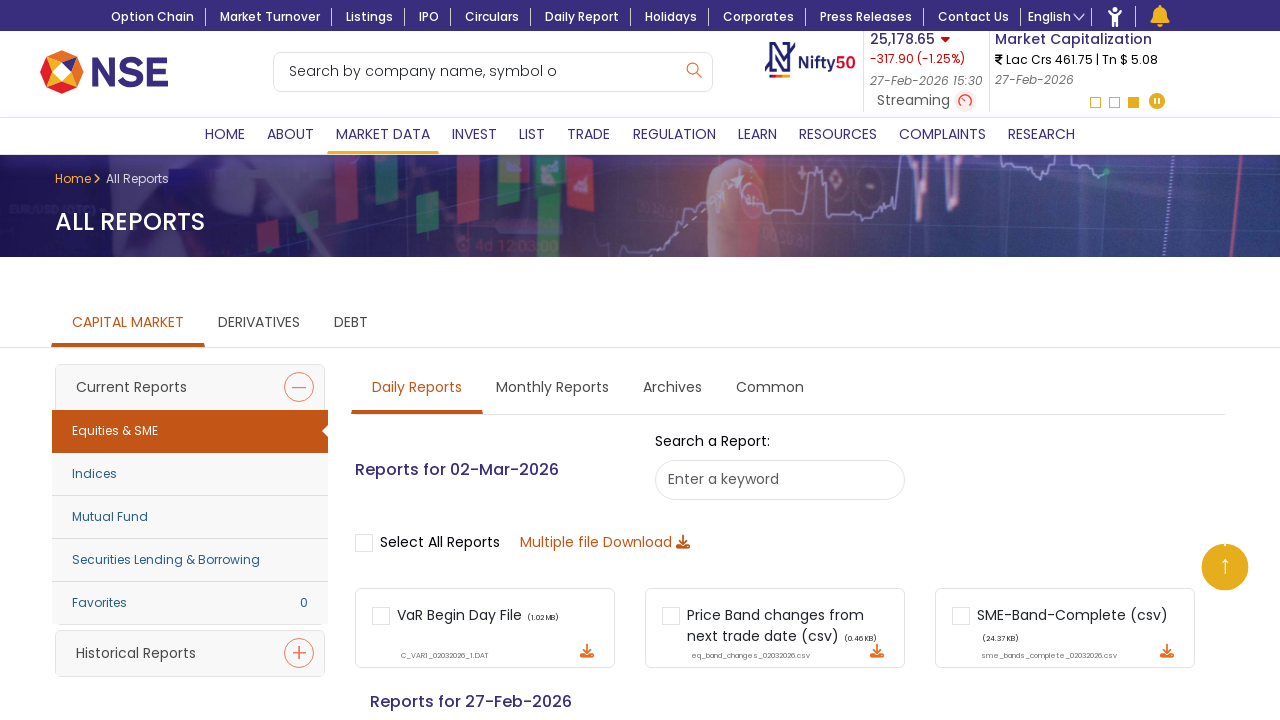